Tests clicking a button that triggers a confirmation popup, dismissing it, and verifying the resulting text.

Starting URL: https://kristinek.github.io/site/examples/alerts_popups

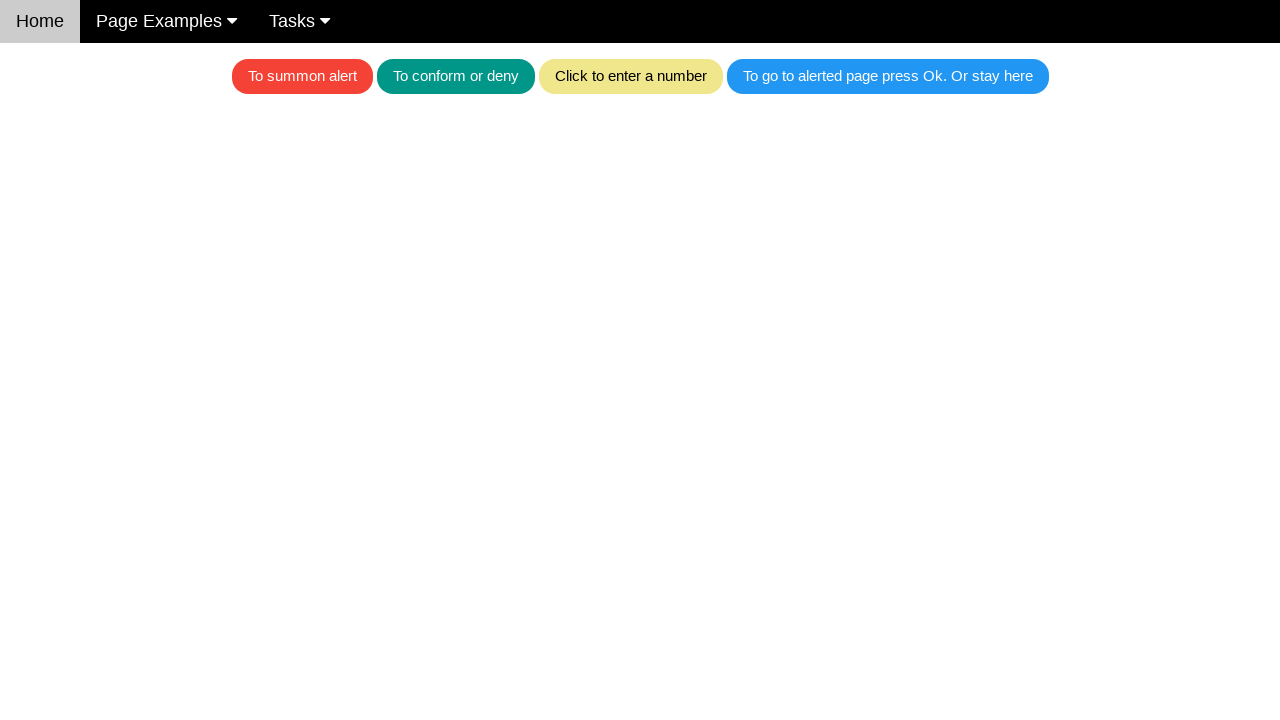

Set up dialog handler to dismiss confirmation popups
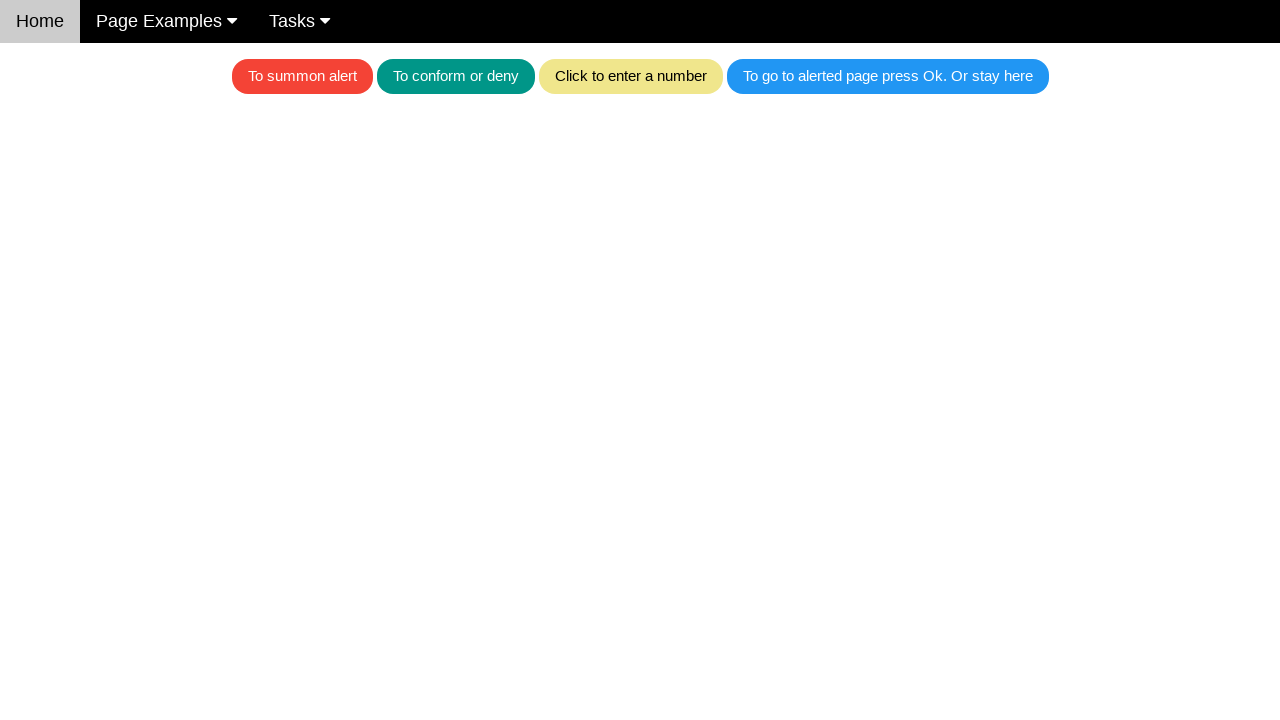

Clicked teal button to trigger confirmation popup at (456, 76) on .w3-teal
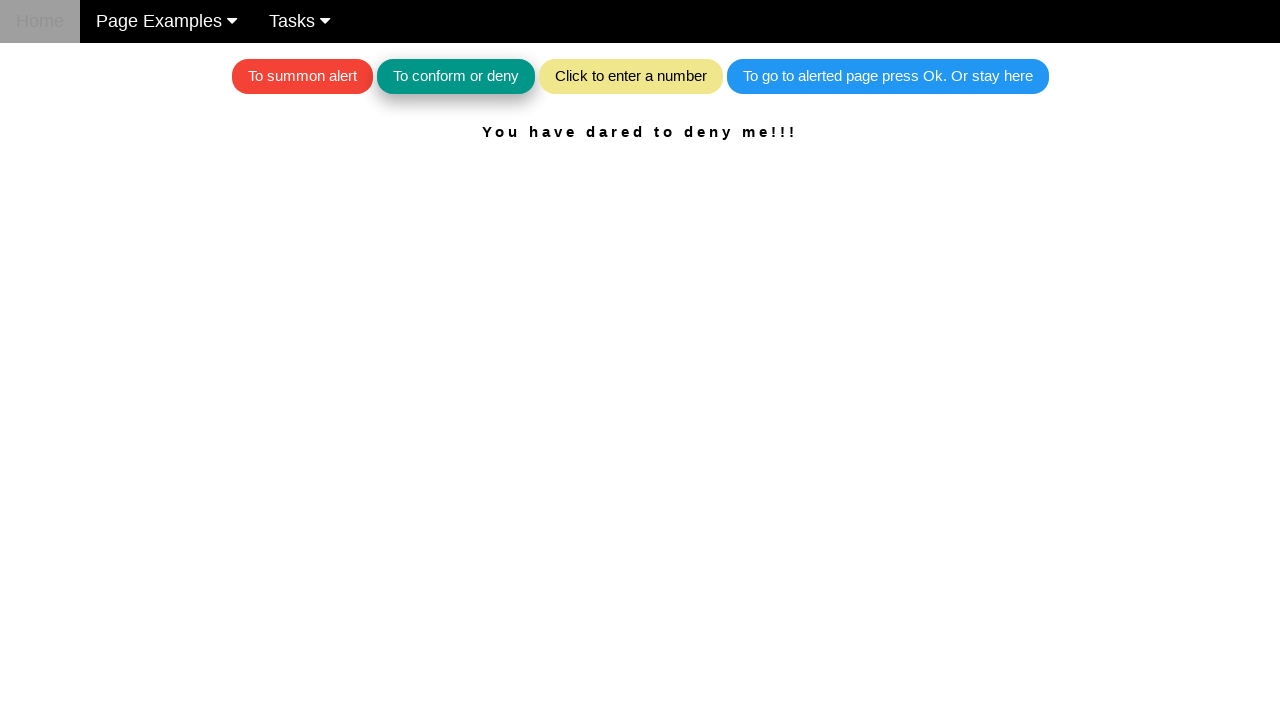

Waited for result text element to appear
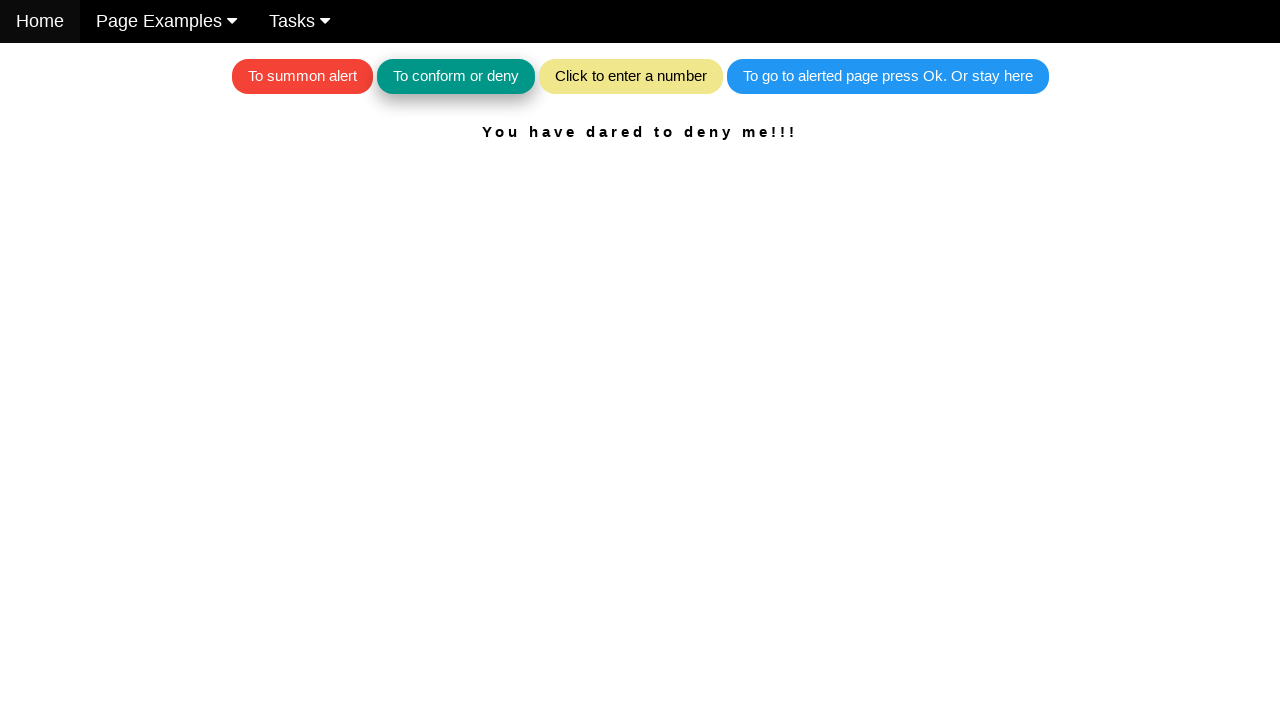

Retrieved result text: 'You have dared to deny me!!!'
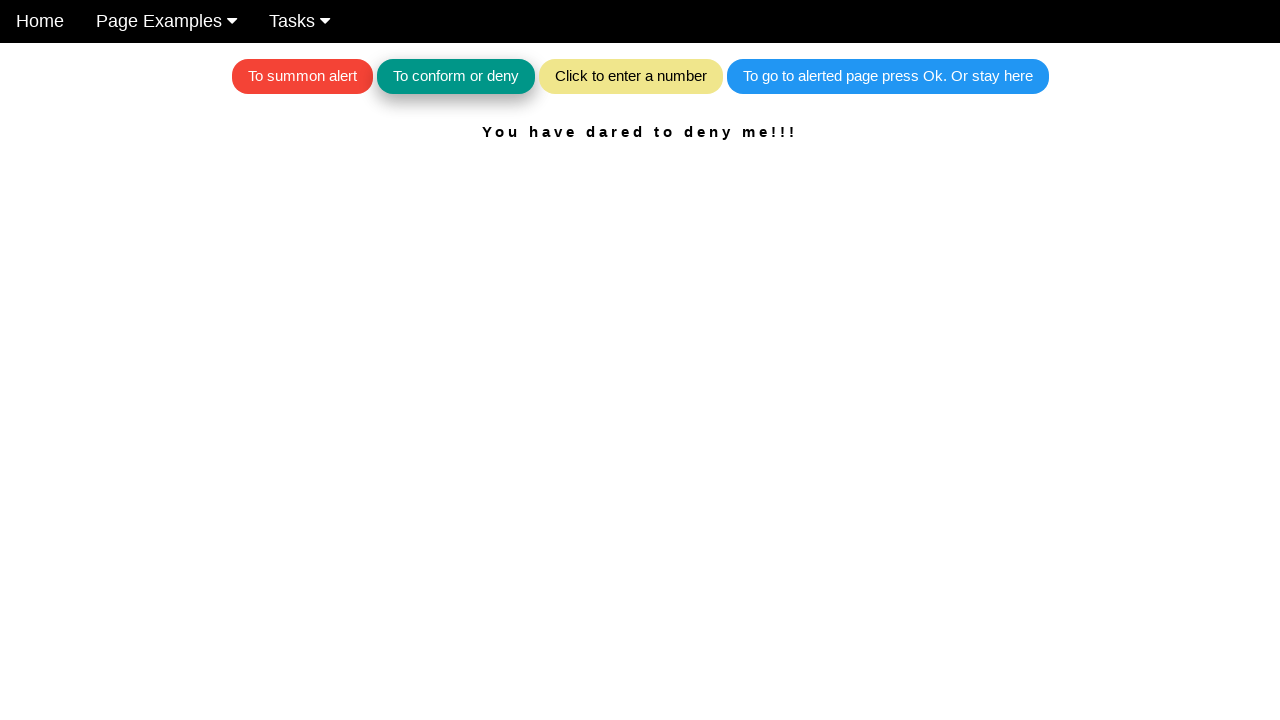

Verified result text matches expected message after dismissing popup
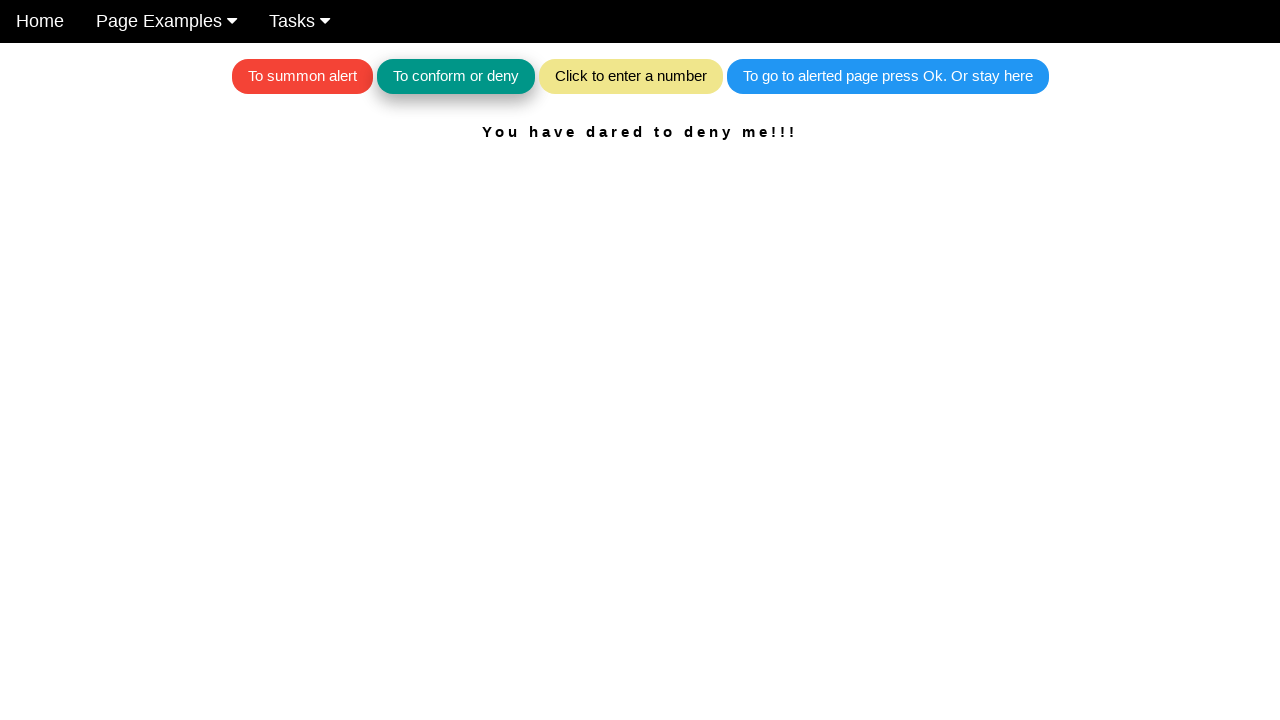

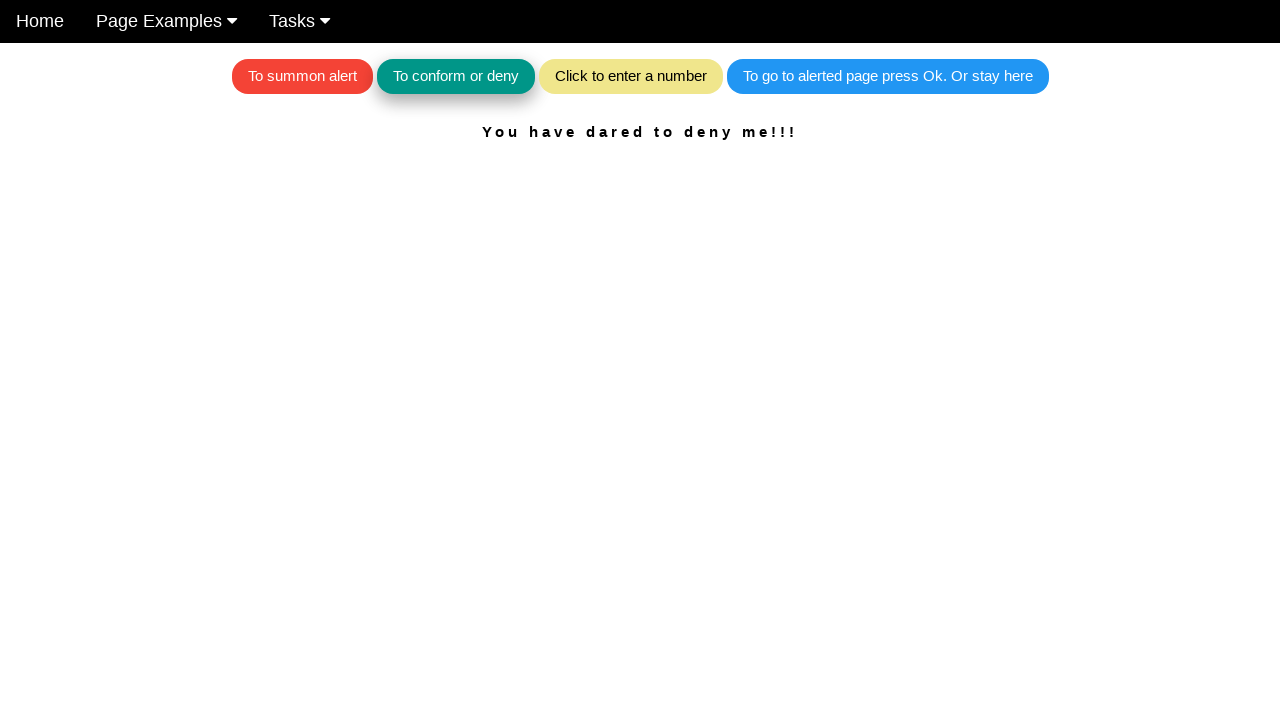